Tests the country dropdown on the OrangeHRM free trial signup page by selecting a specific country from the dropdown menu.

Starting URL: https://www.orangehrm.com/en/30-day-free-trial

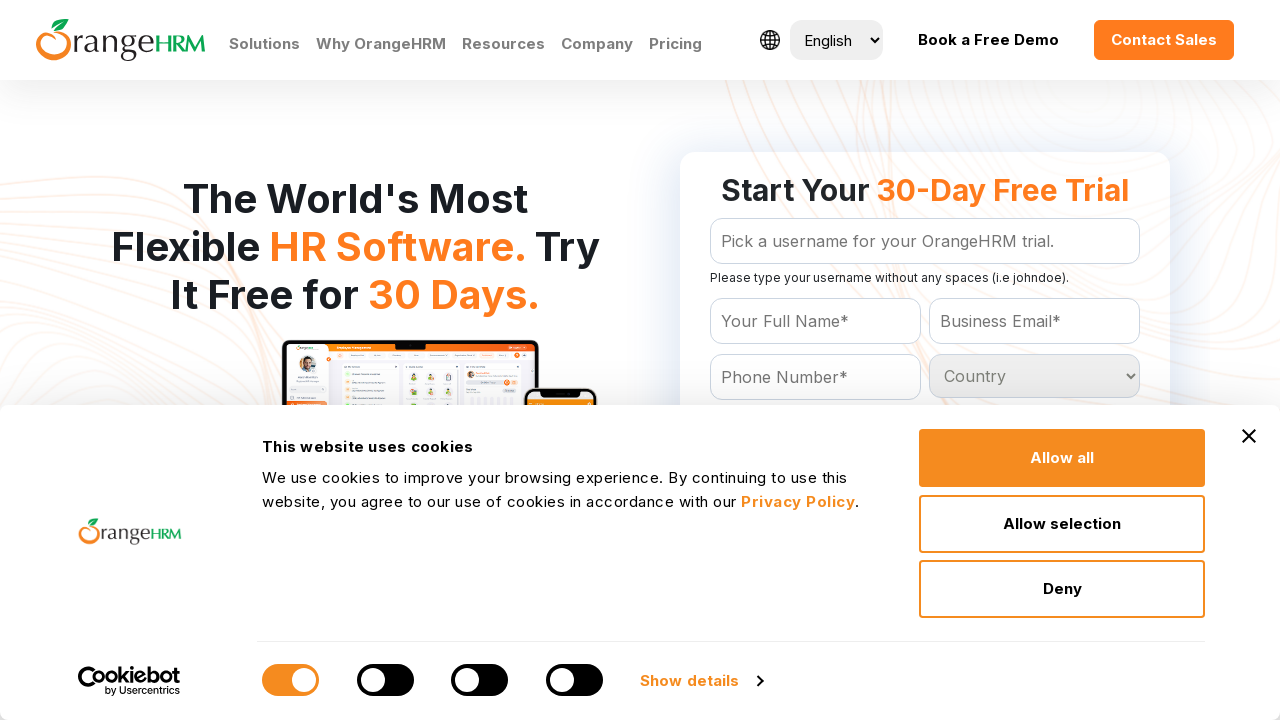

Waited for country dropdown to be available
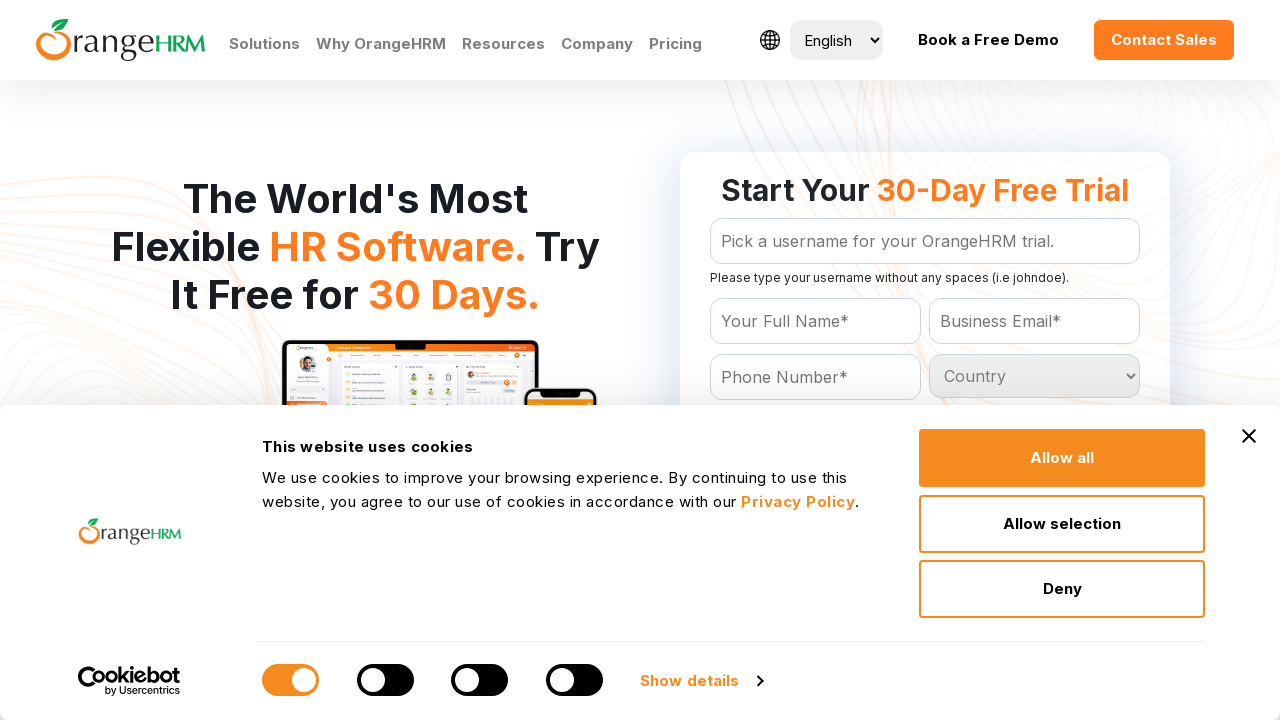

Selected 'Germany' from the country dropdown on #Form_getForm_Country
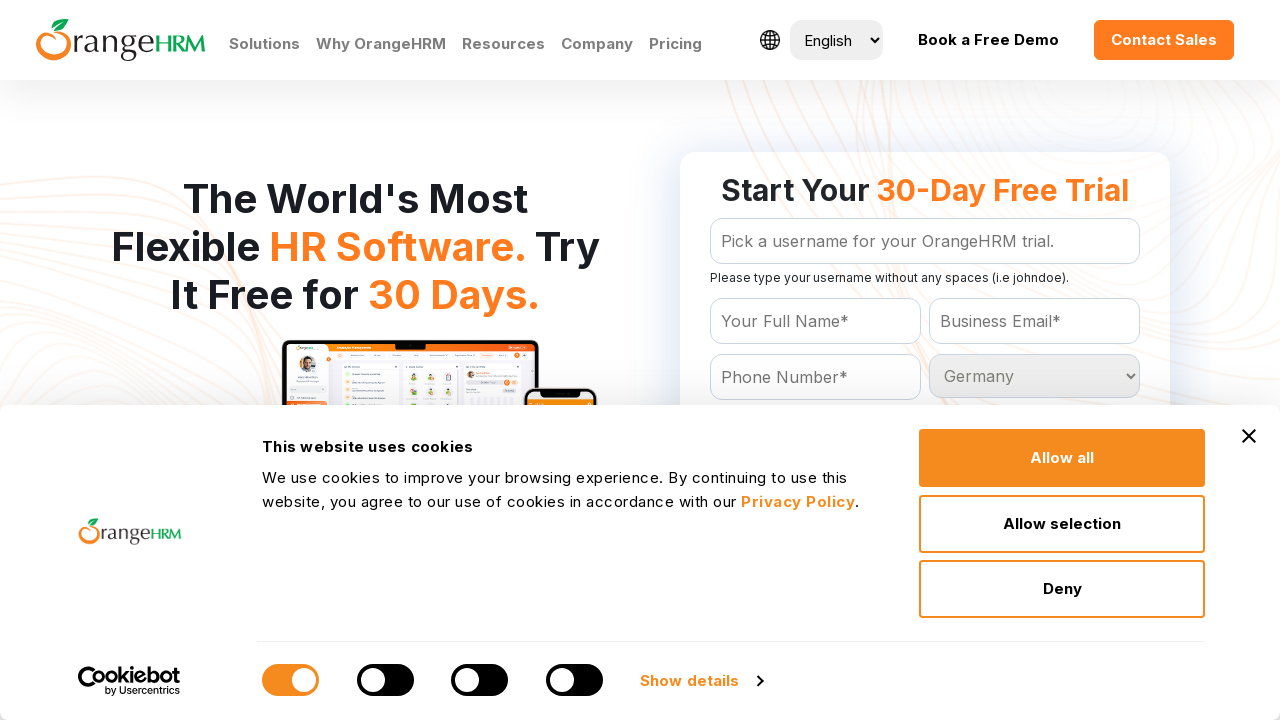

Waited 500ms for page to process the country selection
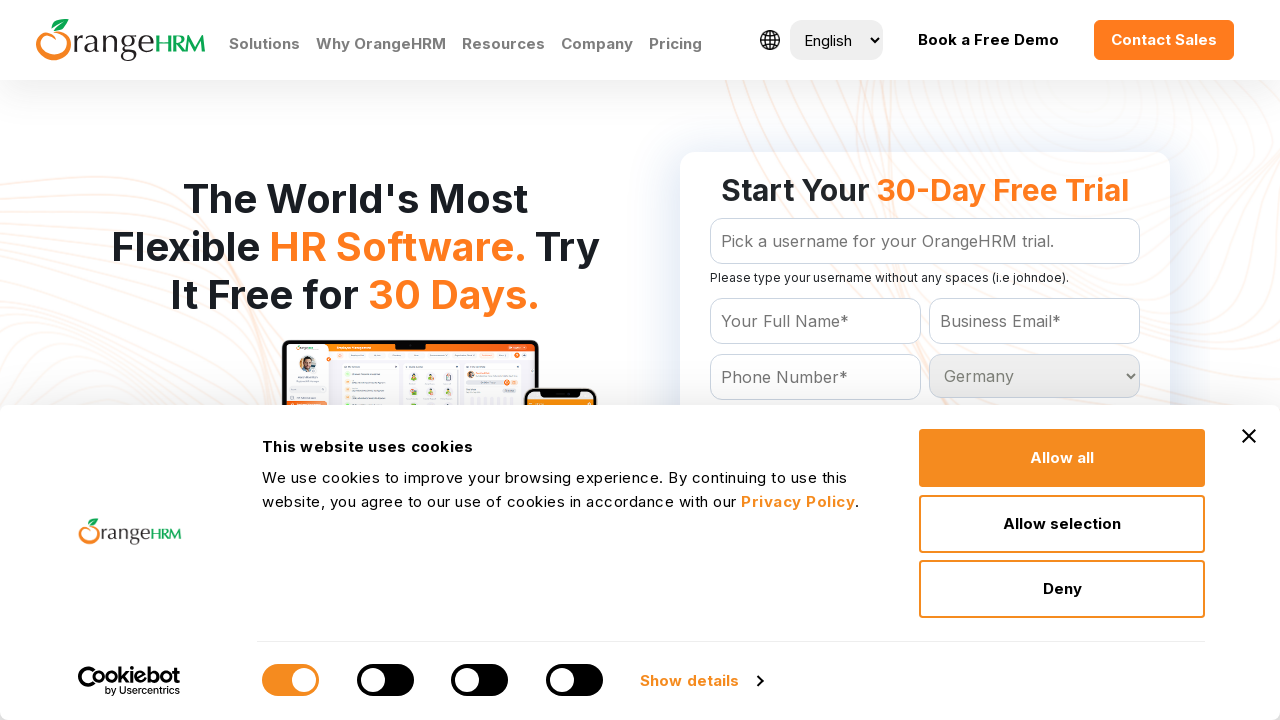

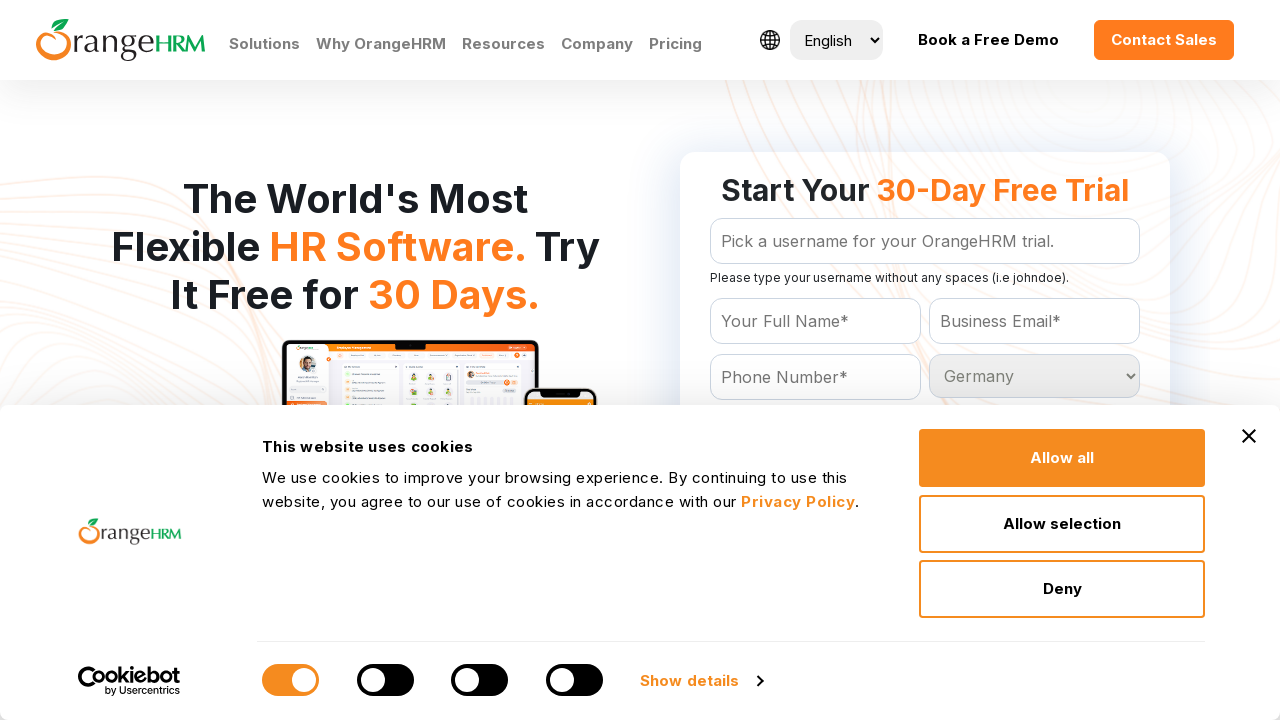